Verifies that the search bar is visible on the speakers page

Starting URL: https://wearecommunity.io/speakers

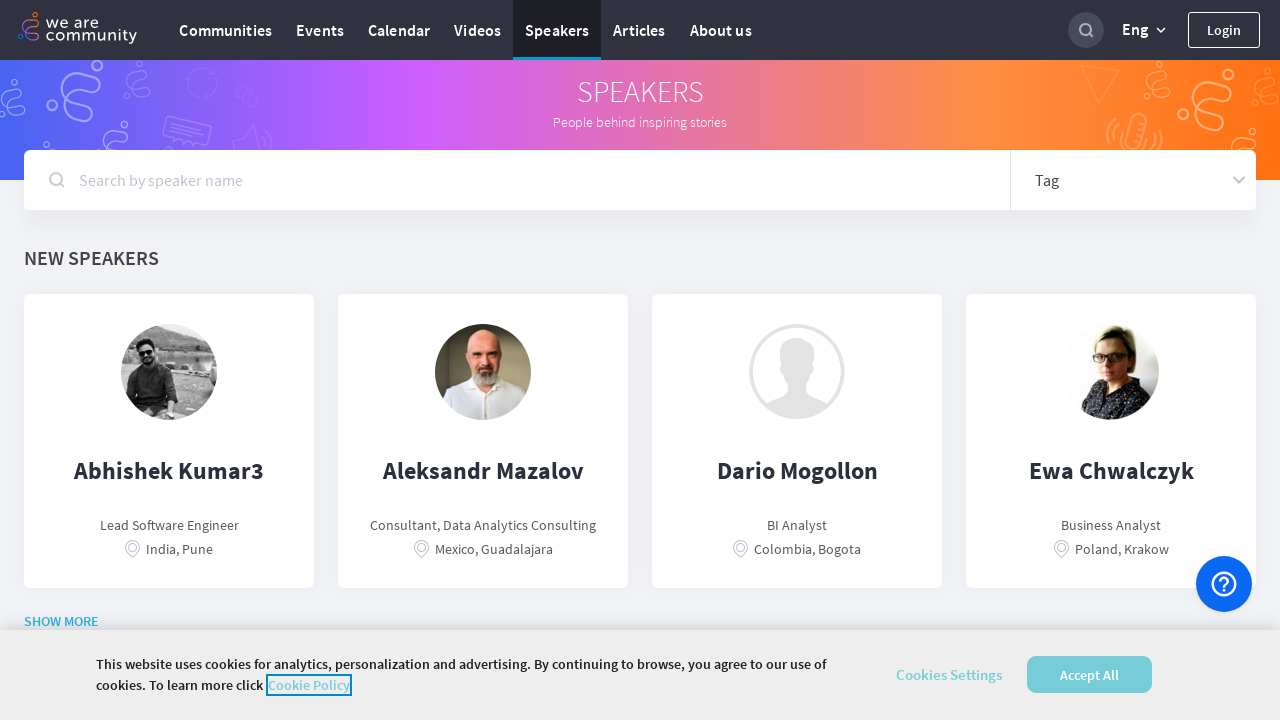

Navigated to speakers page
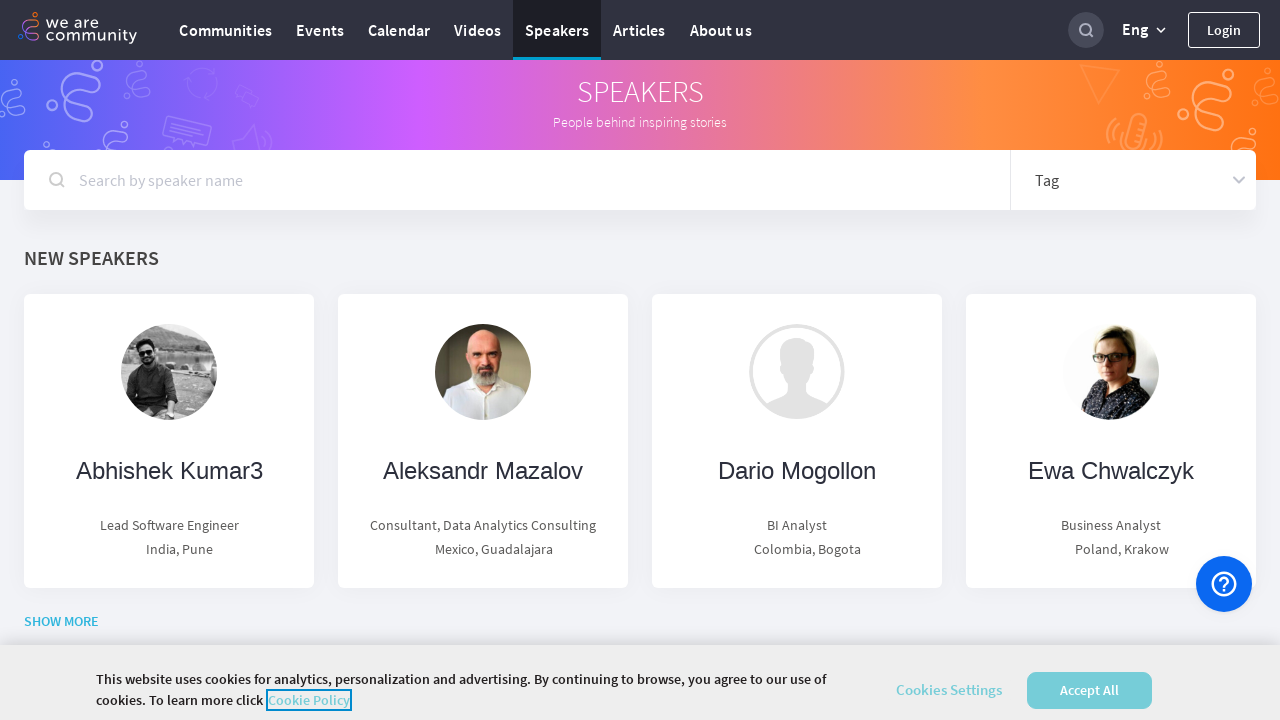

Search bar is visible on the speakers page
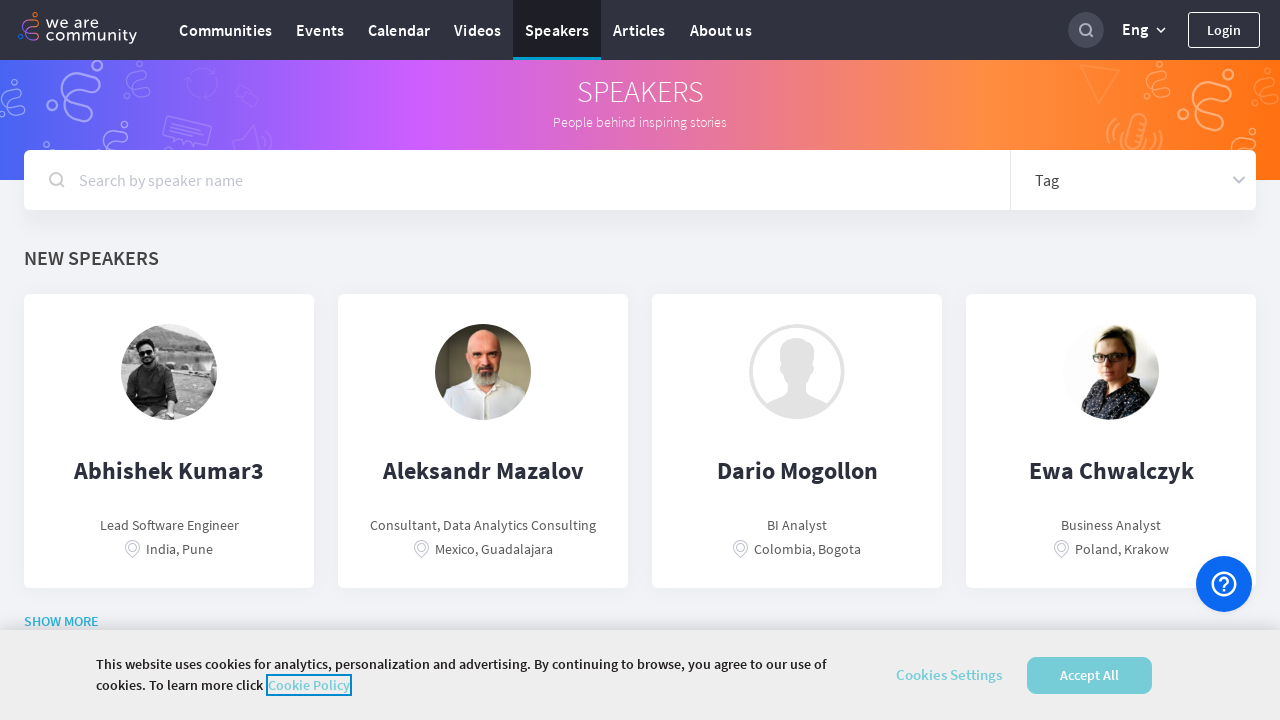

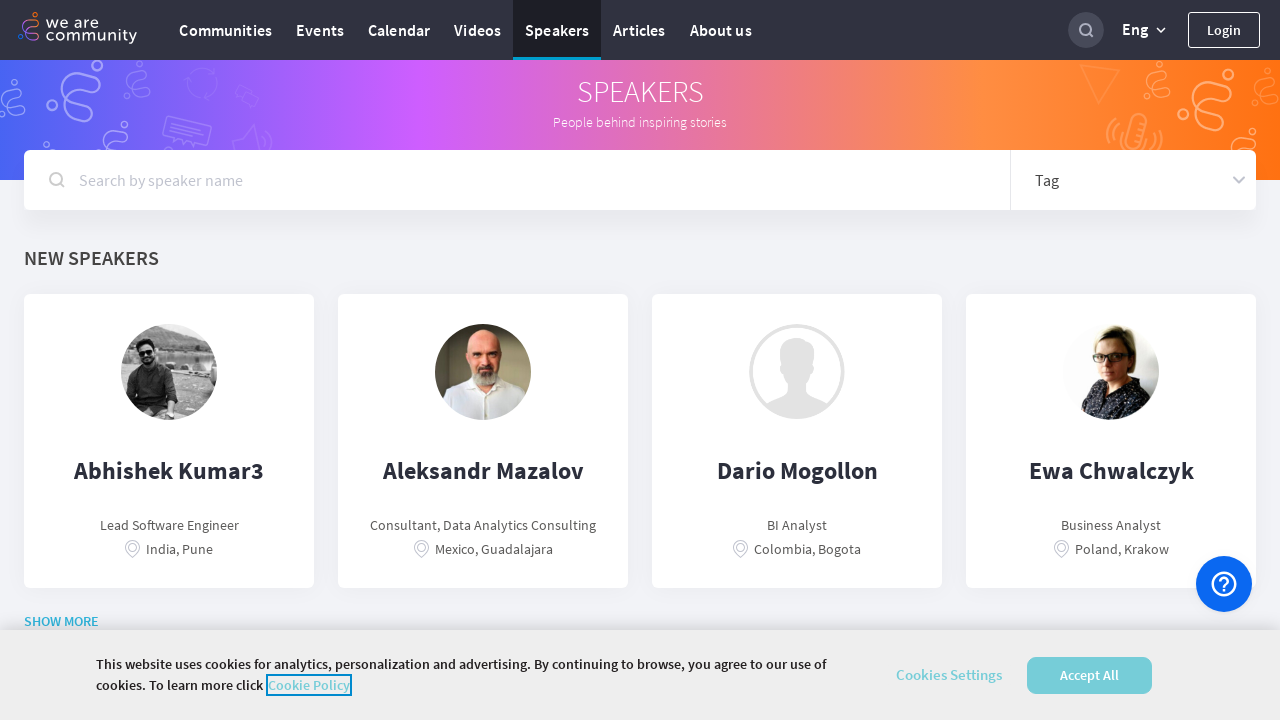